Tests that entered text is trimmed when saving edits

Starting URL: https://demo.playwright.dev/todomvc

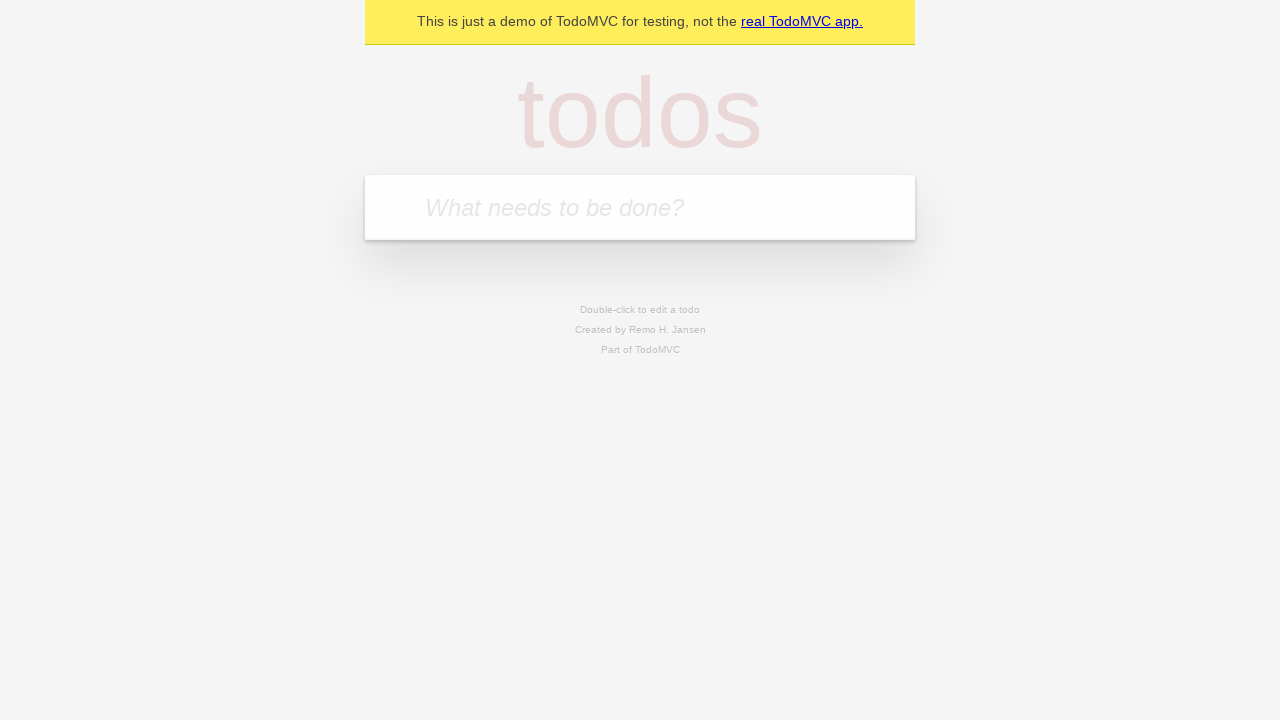

Filled todo input with 'buy some cheese' on internal:attr=[placeholder="What needs to be done?"i]
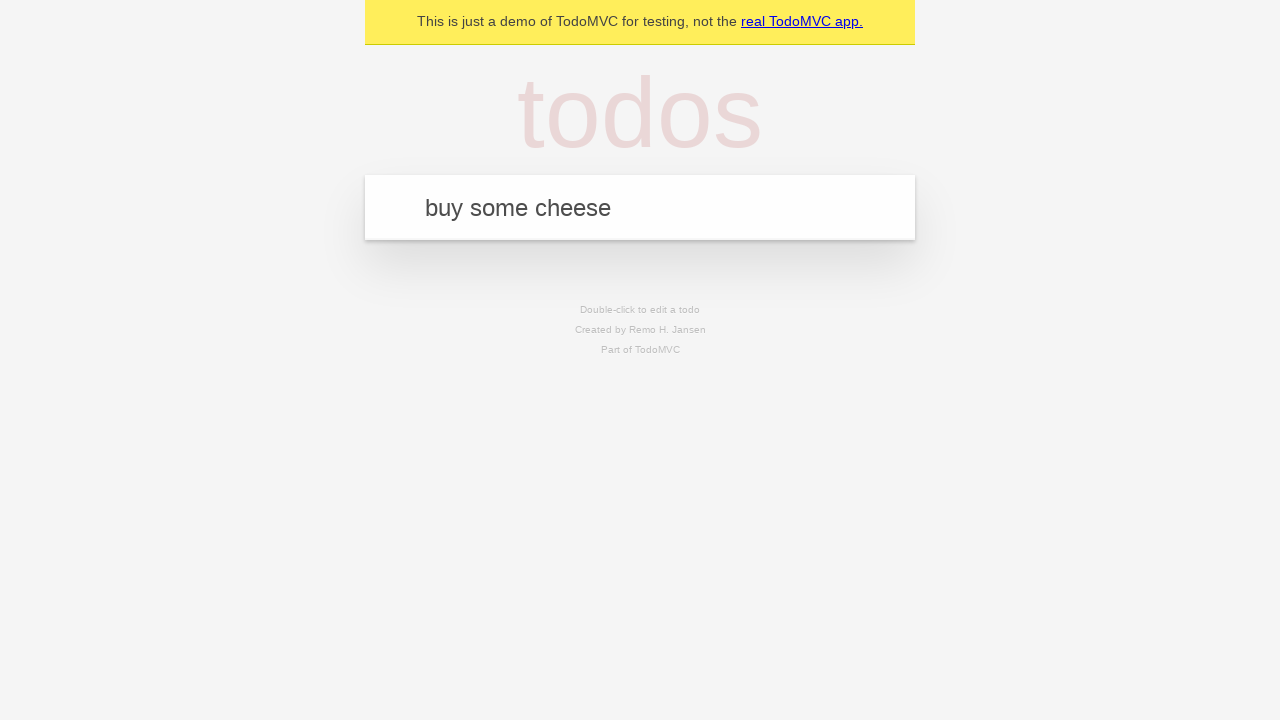

Pressed Enter to create first todo on internal:attr=[placeholder="What needs to be done?"i]
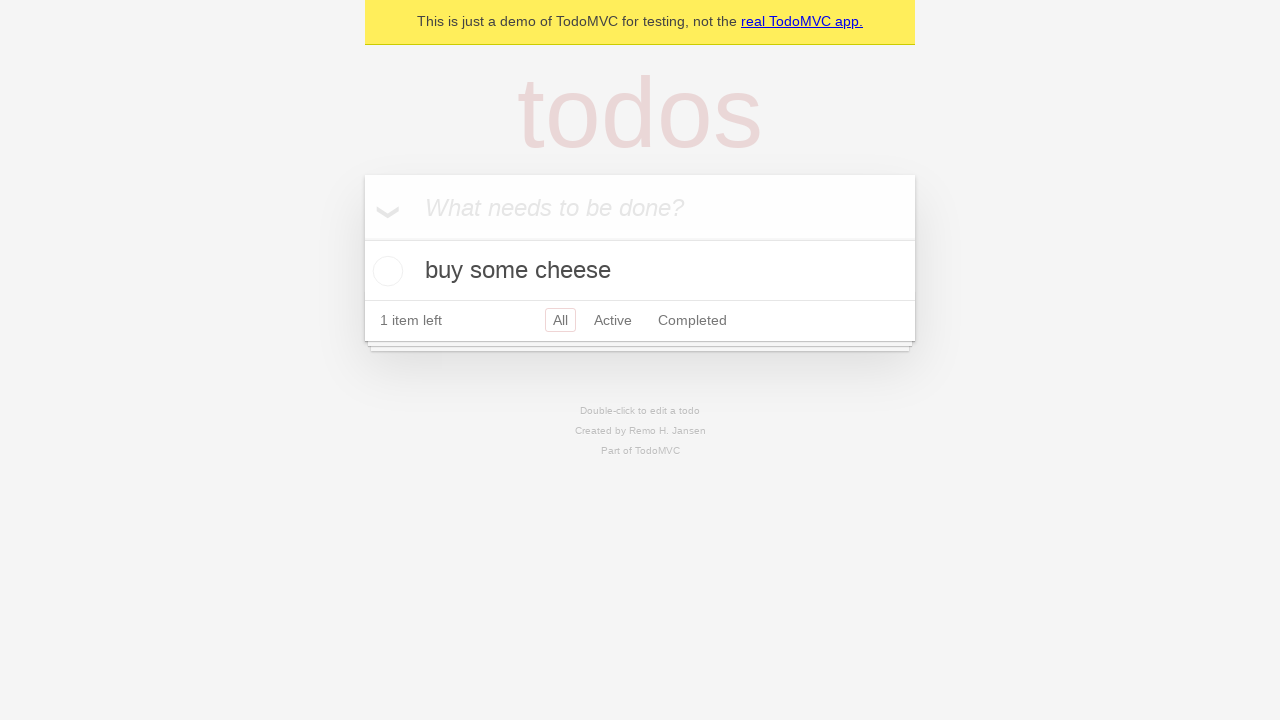

Filled todo input with 'feed the cat' on internal:attr=[placeholder="What needs to be done?"i]
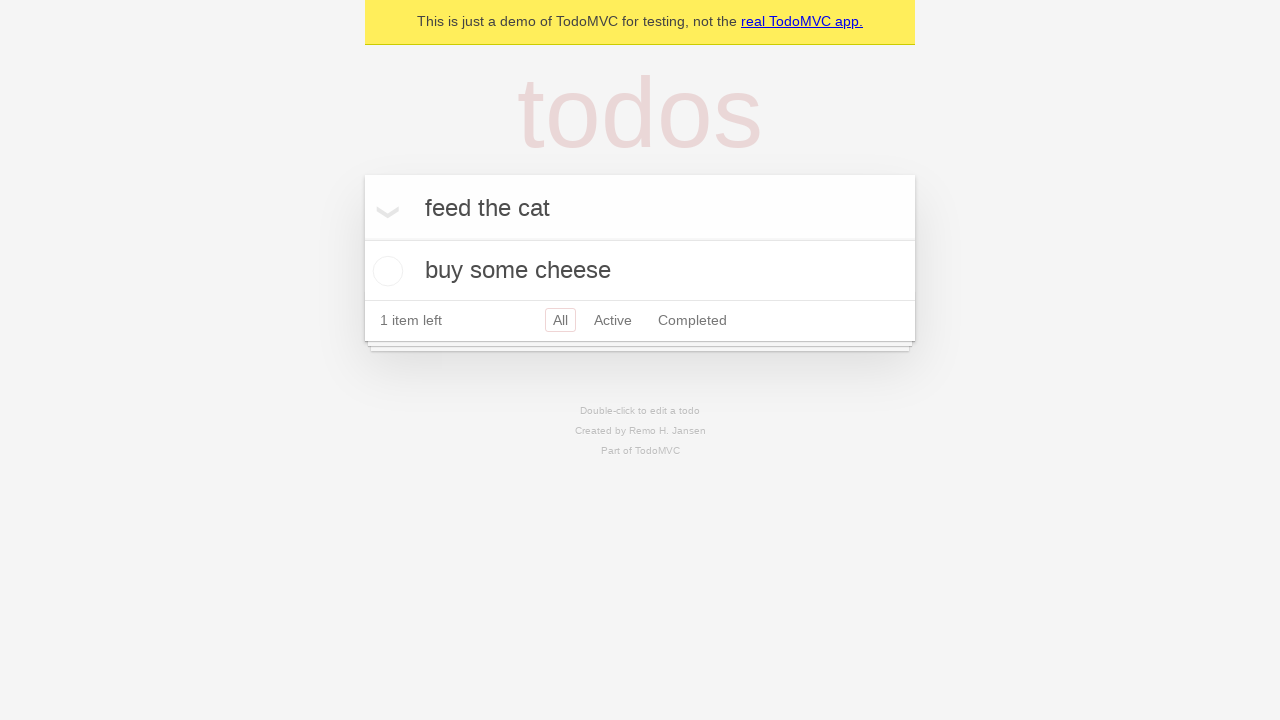

Pressed Enter to create second todo on internal:attr=[placeholder="What needs to be done?"i]
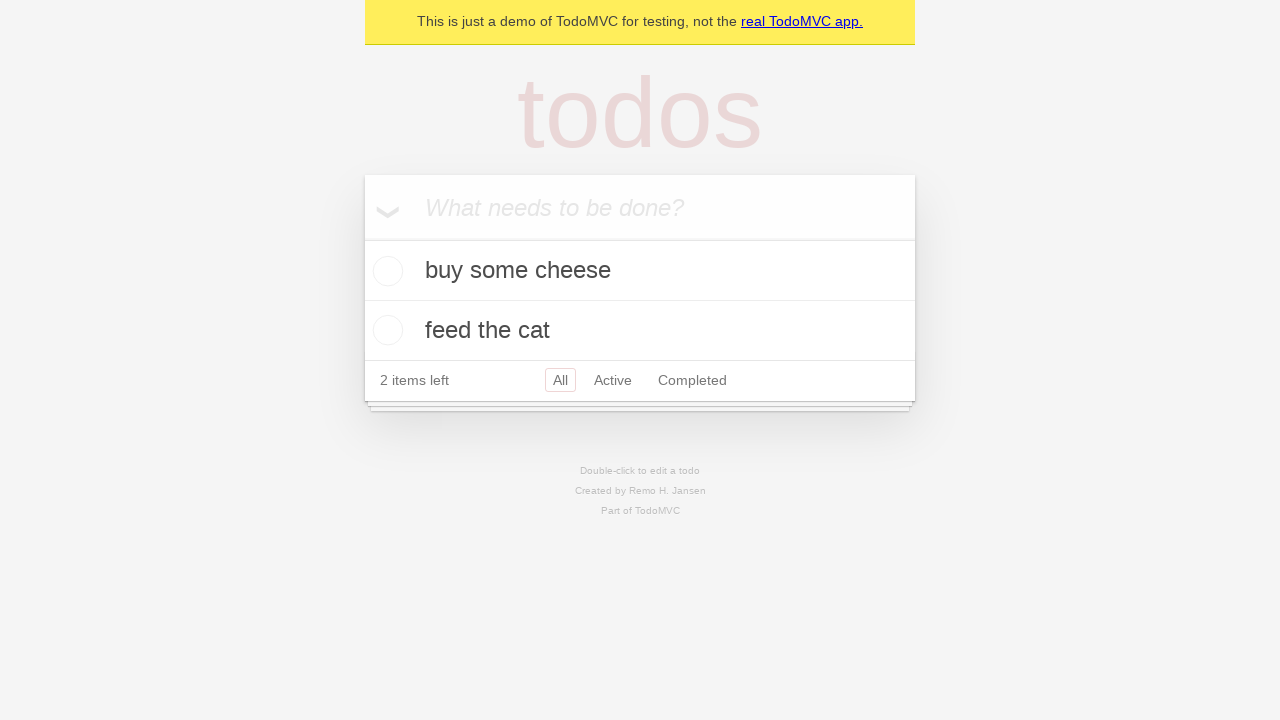

Filled todo input with 'book a doctors appointment' on internal:attr=[placeholder="What needs to be done?"i]
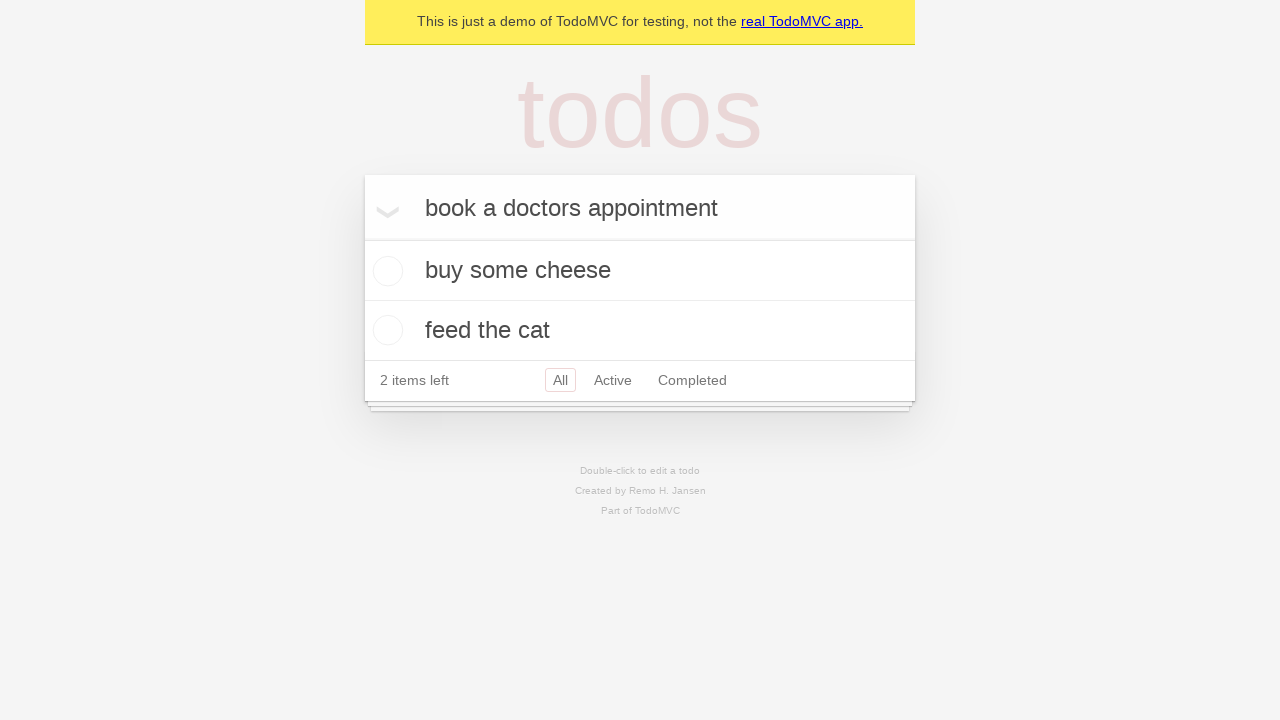

Pressed Enter to create third todo on internal:attr=[placeholder="What needs to be done?"i]
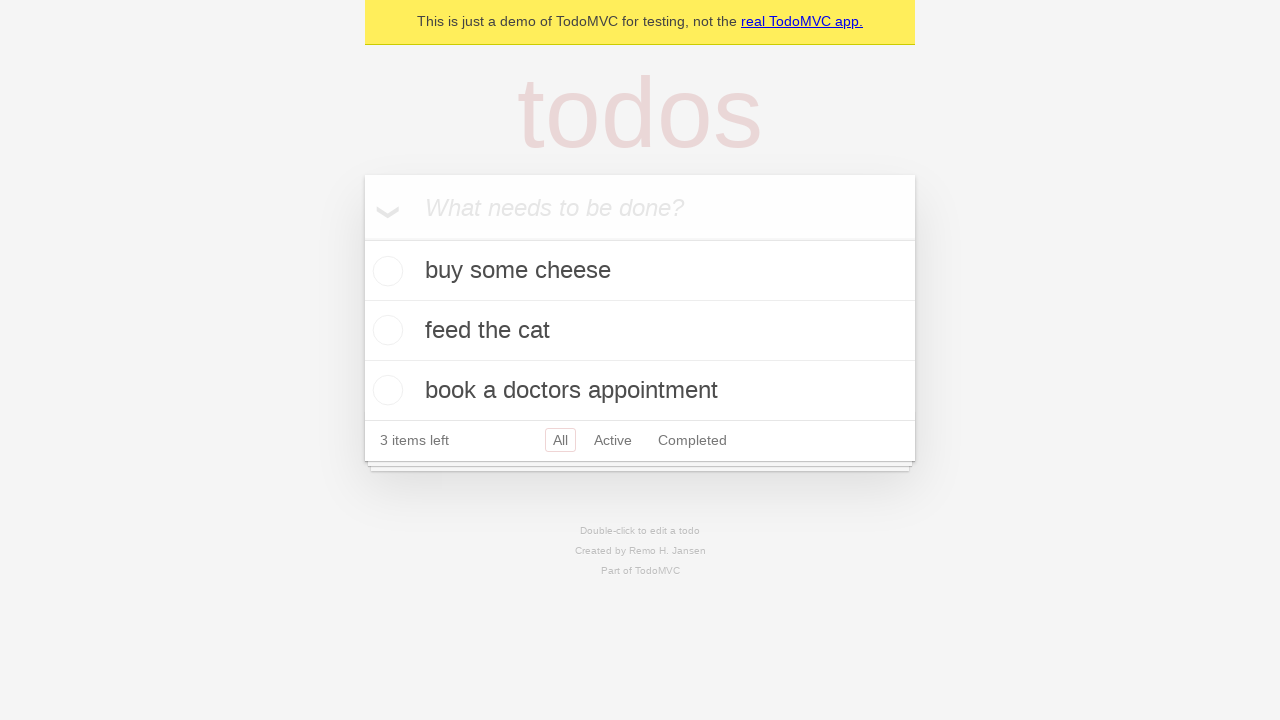

Double-clicked second todo item to enter edit mode at (640, 331) on internal:testid=[data-testid="todo-item"s] >> nth=1
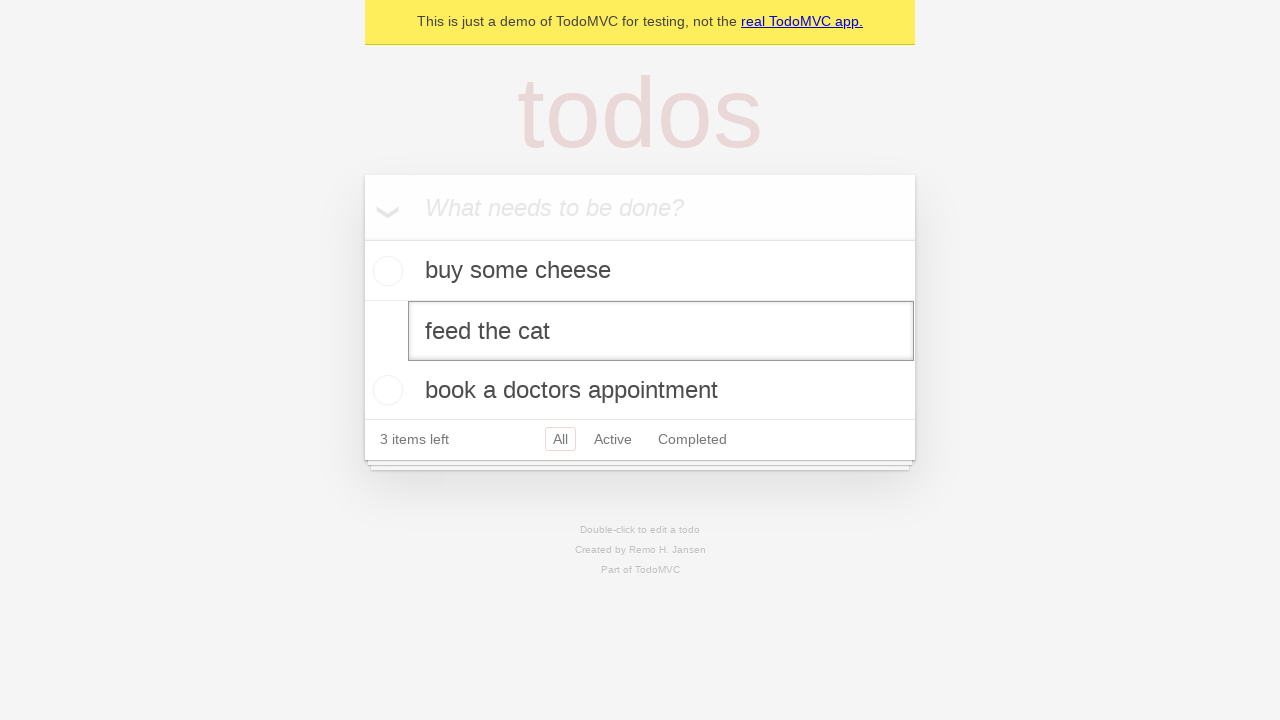

Filled edit textbox with text containing leading and trailing spaces on internal:testid=[data-testid="todo-item"s] >> nth=1 >> internal:role=textbox[nam
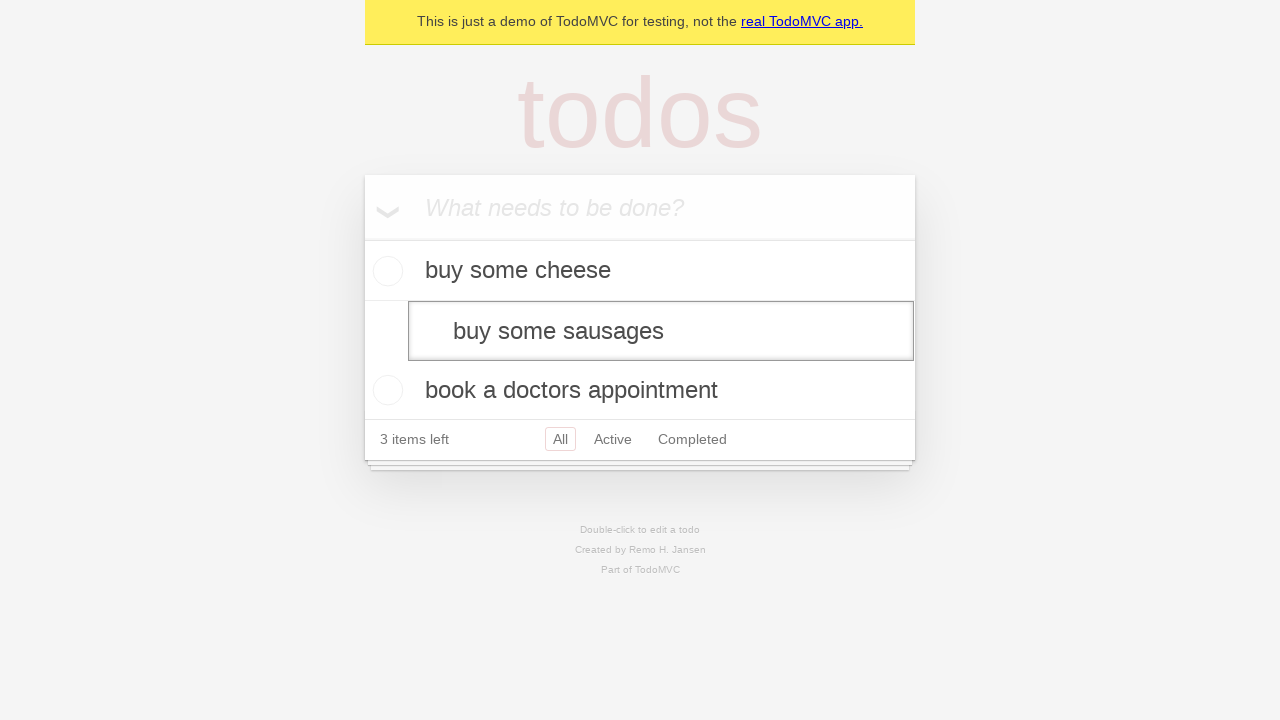

Pressed Enter to save edited todo on internal:testid=[data-testid="todo-item"s] >> nth=1 >> internal:role=textbox[nam
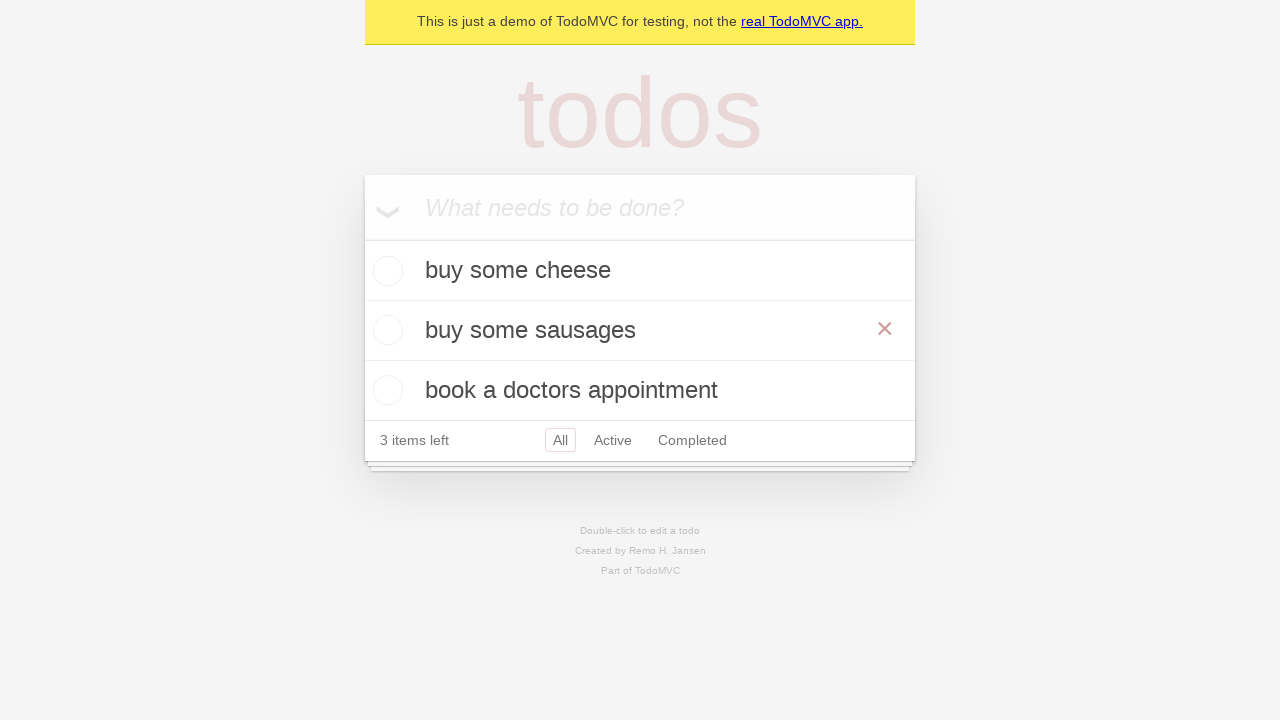

Verified that todo text was trimmed and saved as 'buy some sausages'
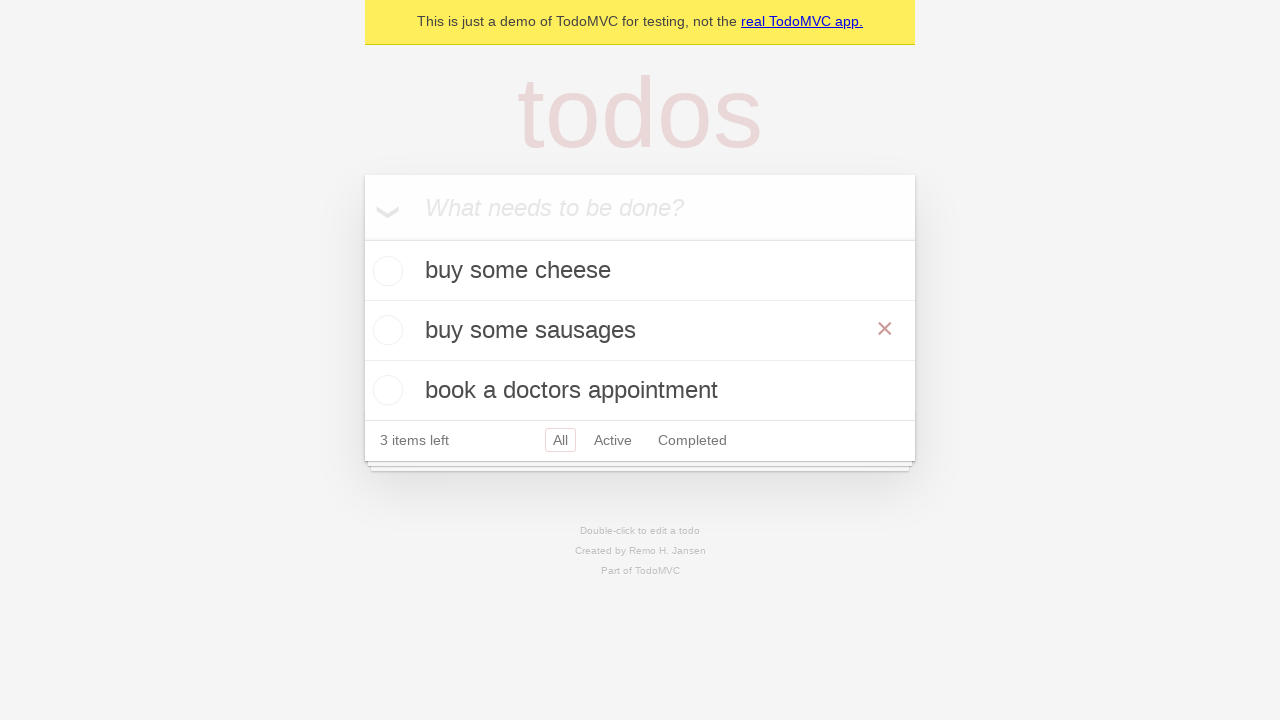

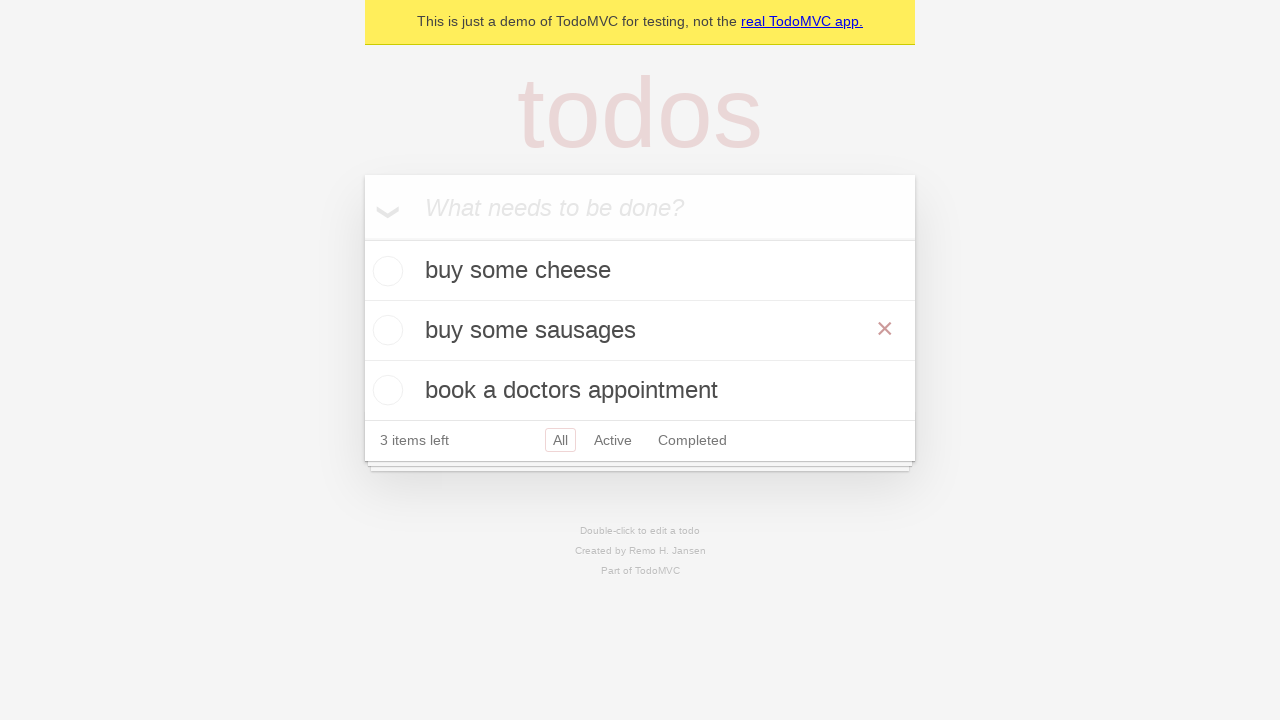